Tests various alert types (simple alert, confirm dialog, and prompt) on a test automation practice site by interacting with each type of alert dialog

Starting URL: https://testautomationpractice.blogspot.com

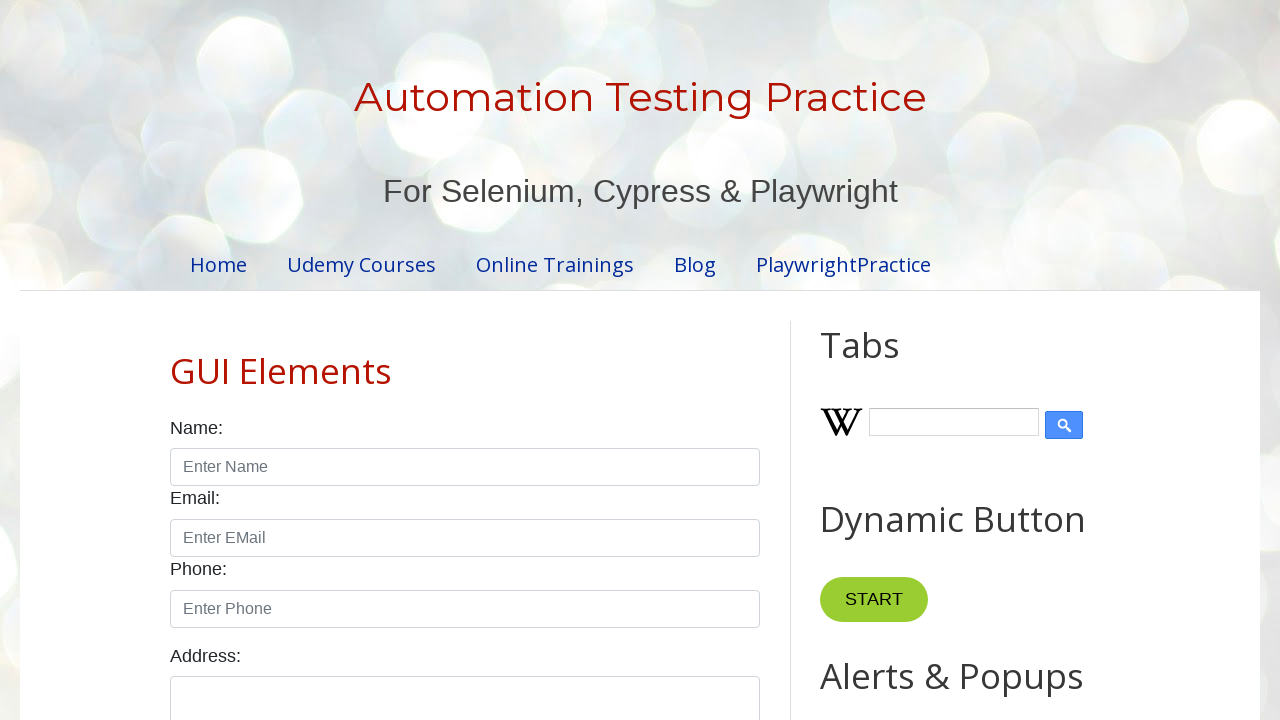

Navigated to test automation practice site
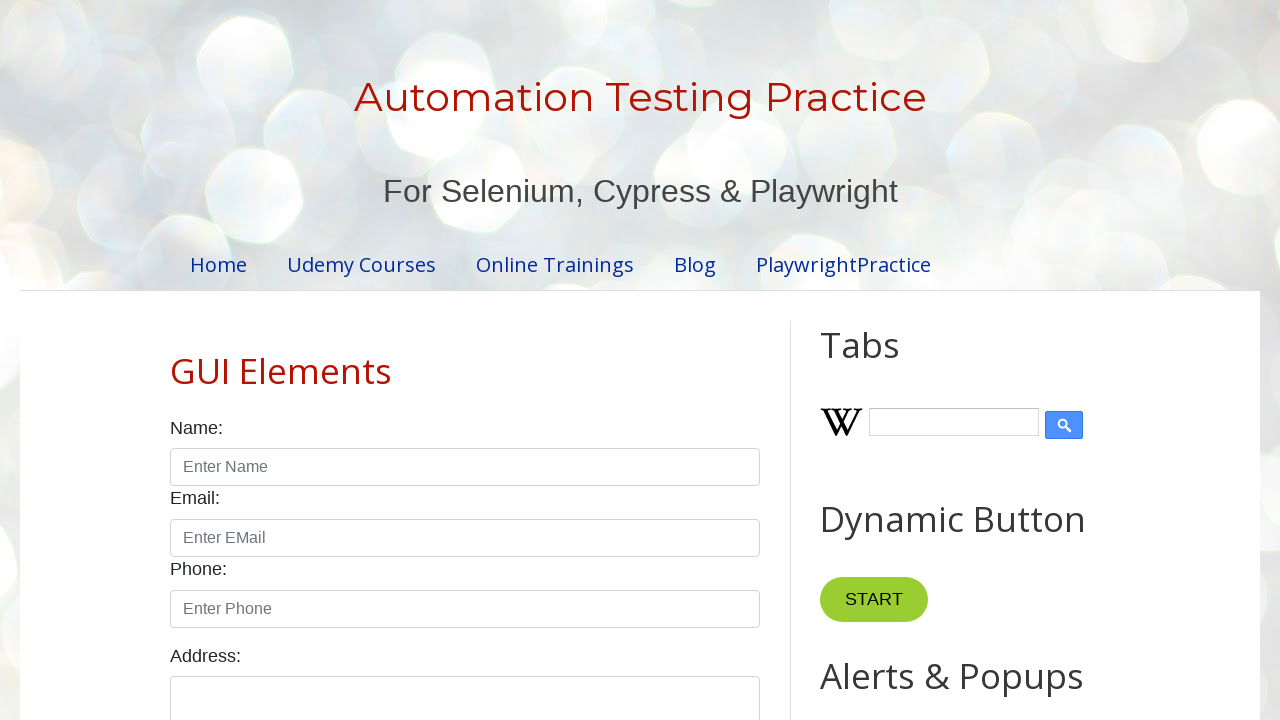

Clicked simple alert button at (888, 361) on #alertBtn
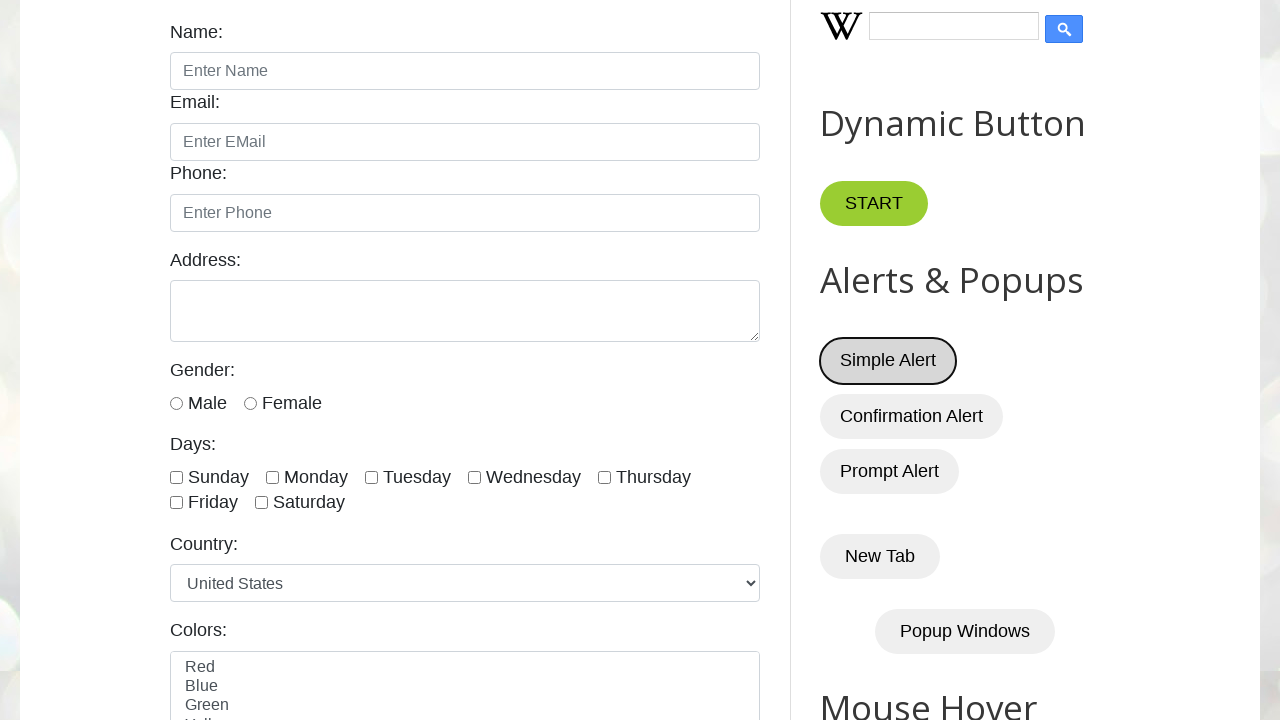

Set up dialog handler to accept simple alert
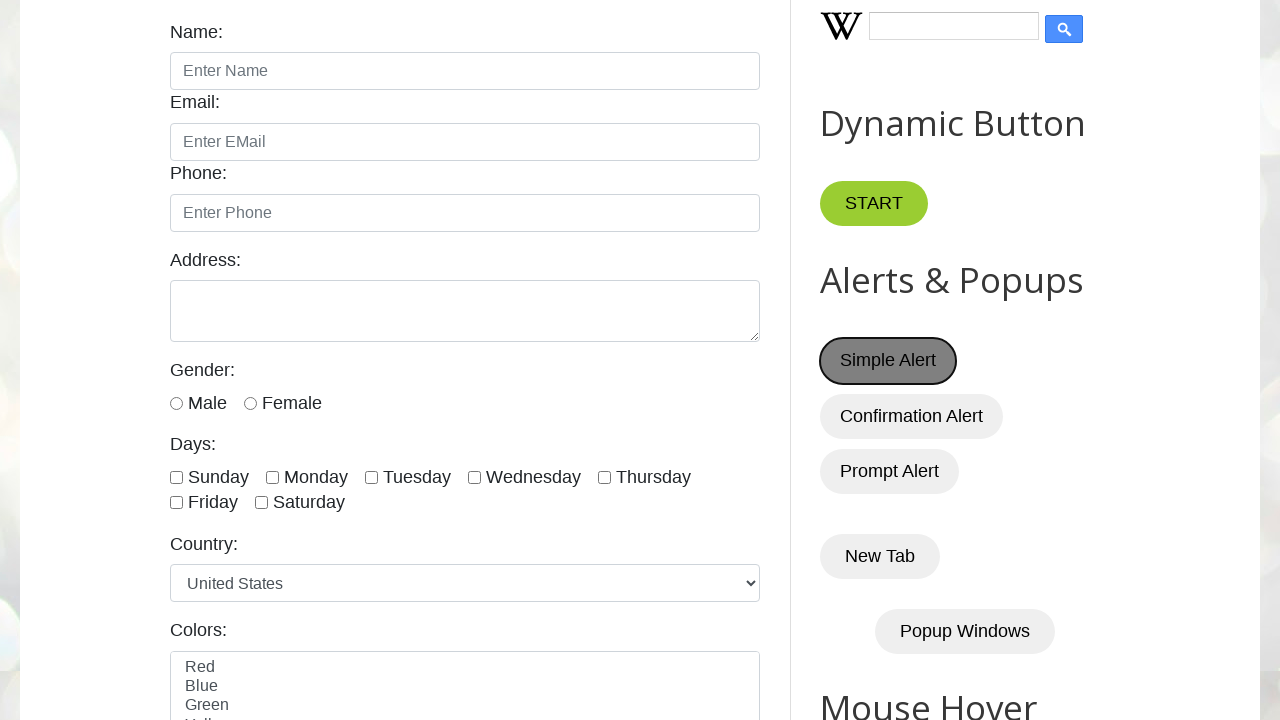

Waited for simple alert to be handled
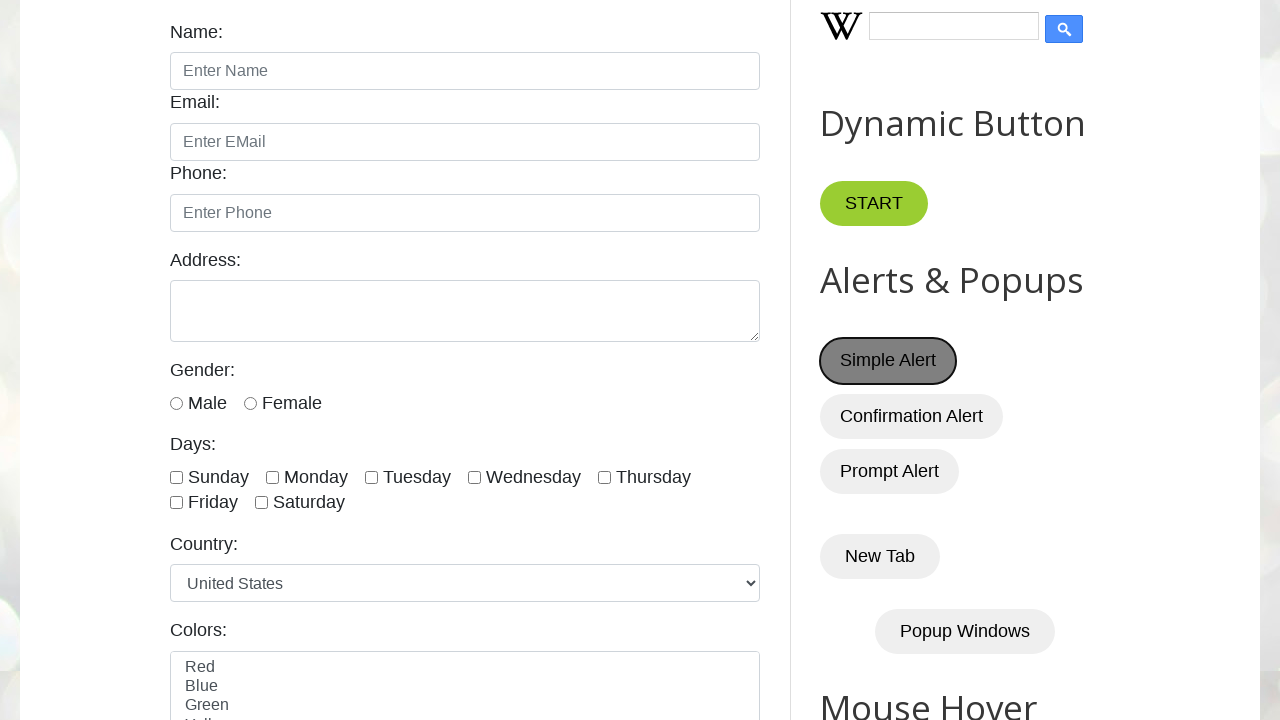

Clicked confirm dialog button at (912, 416) on #confirmBtn
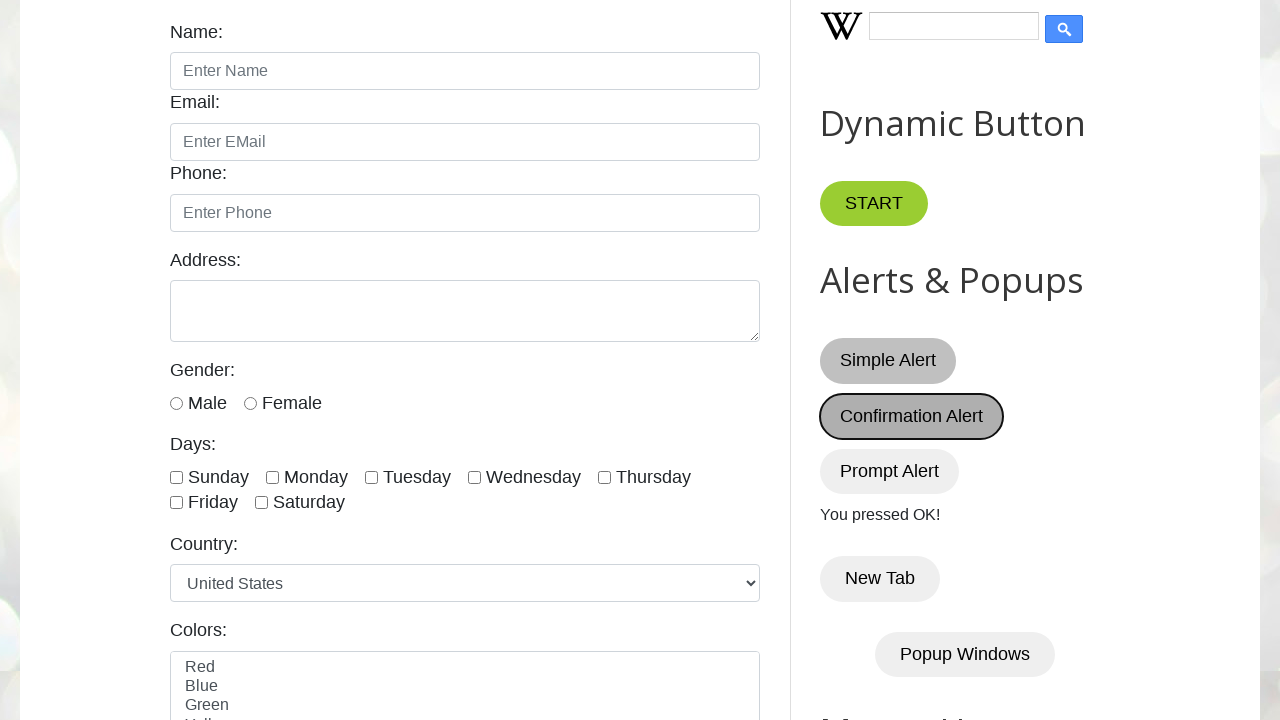

Set up dialog handler to dismiss confirm dialog
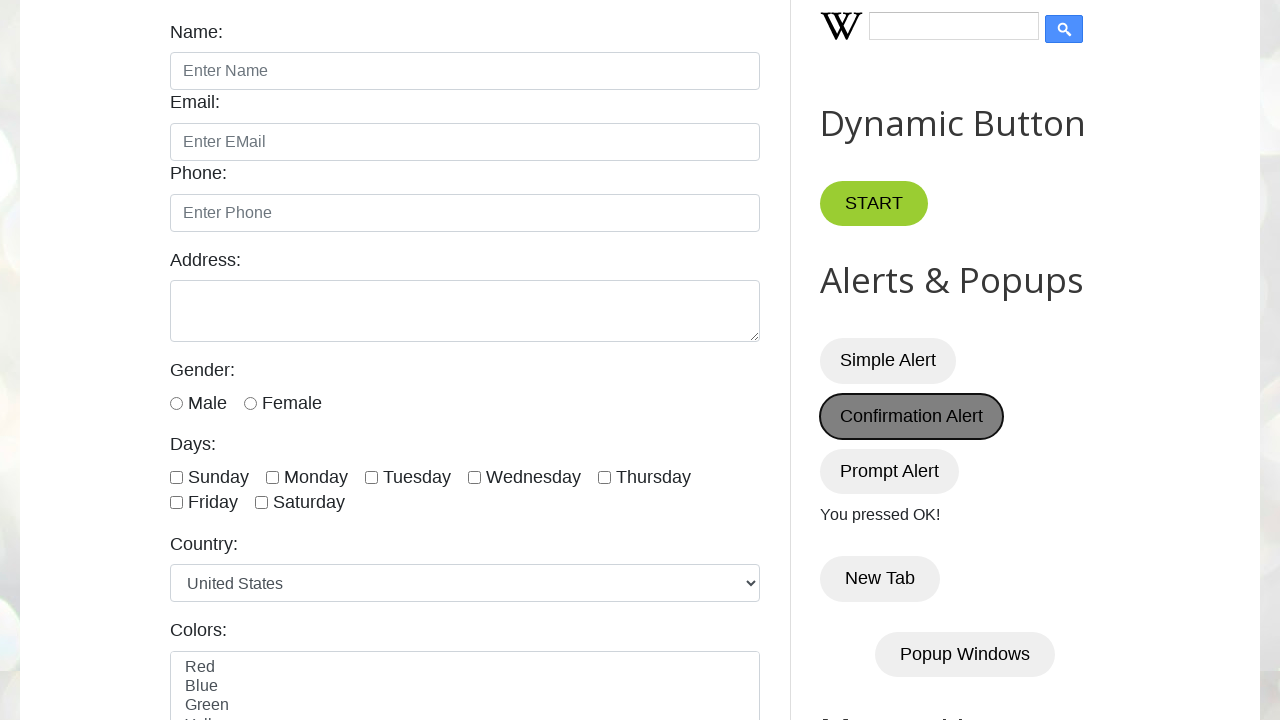

Waited for confirm dialog to be dismissed
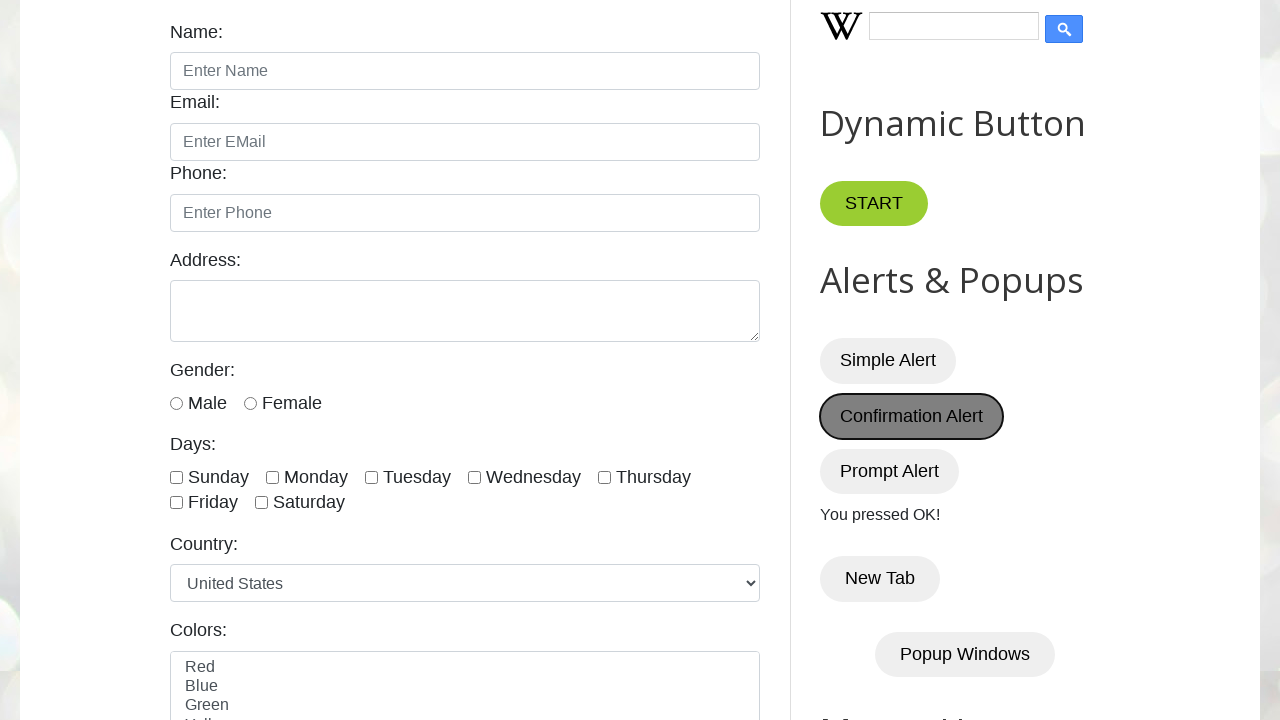

Clicked prompt dialog button at (890, 471) on #promptBtn
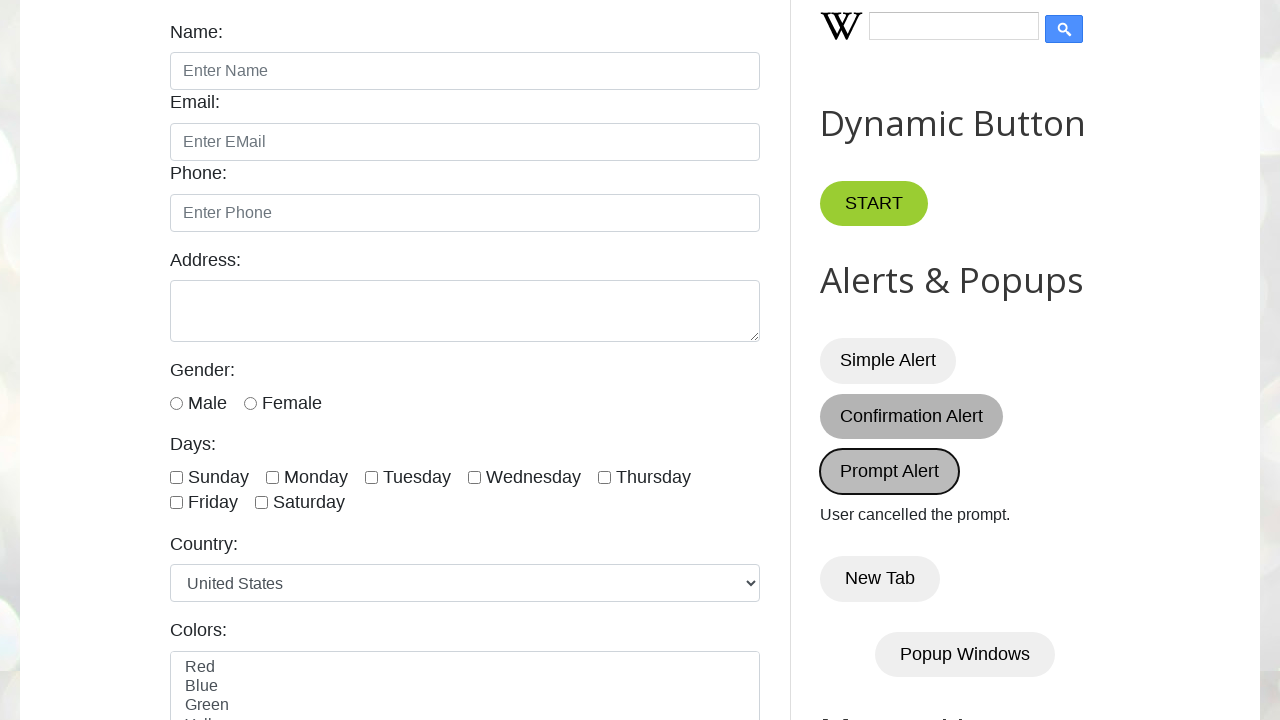

Set up dialog handler to accept prompt with text 'Sam'
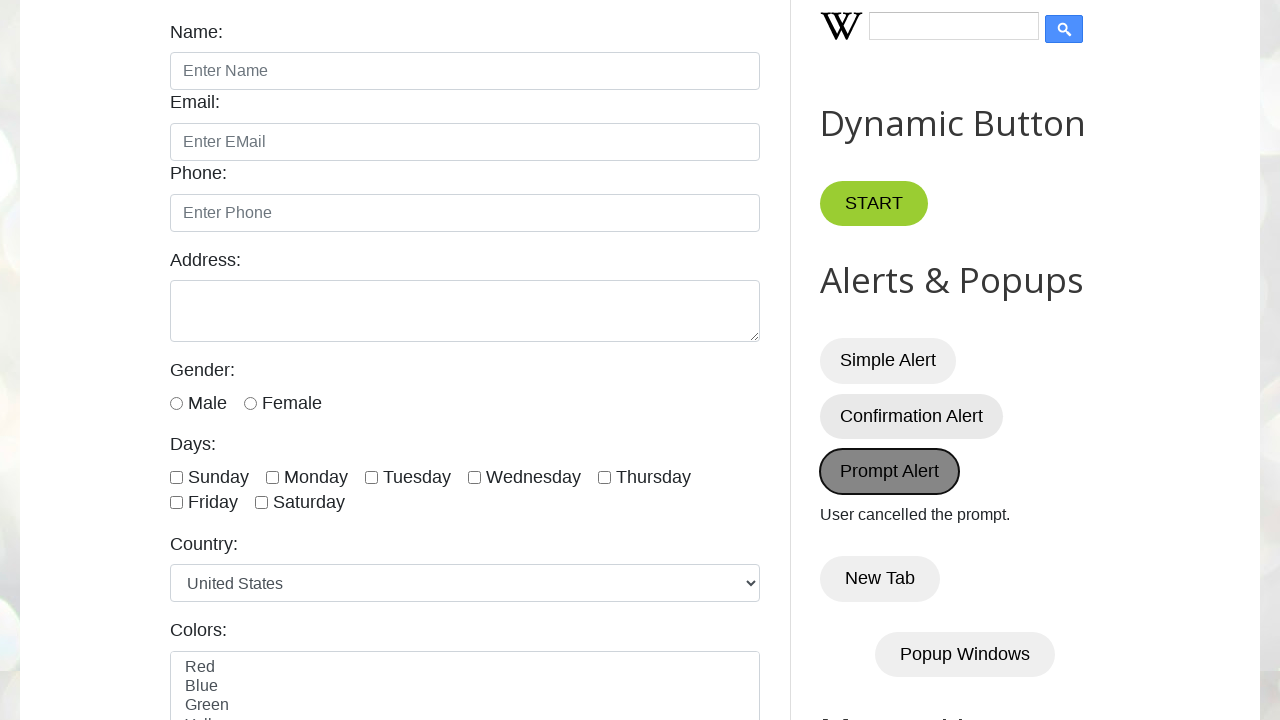

Waited for prompt dialog to be handled
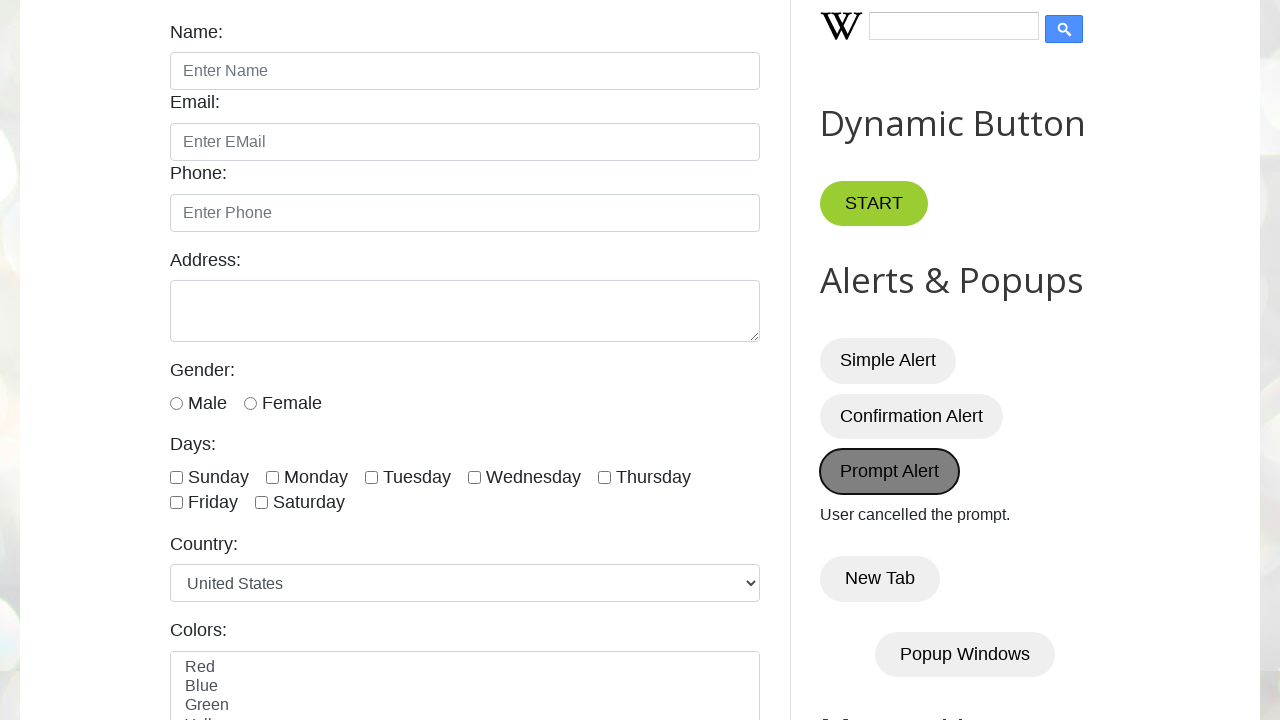

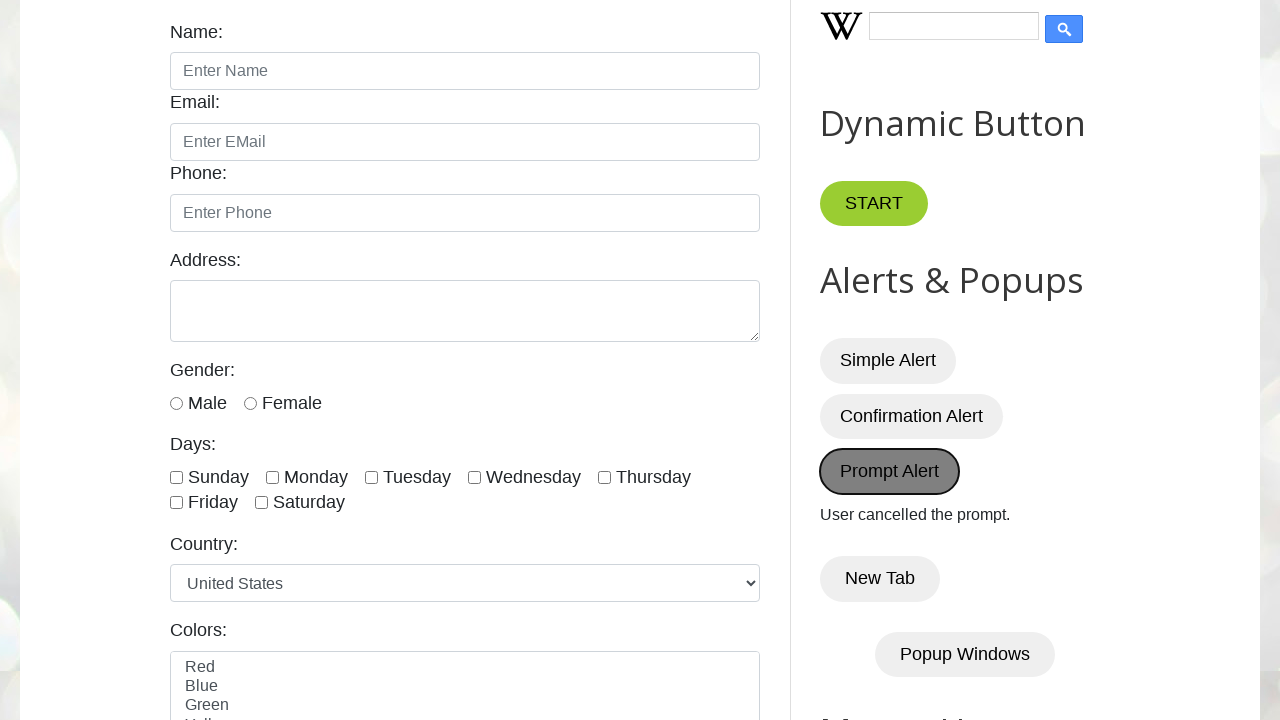